Tests dropdown selection functionality by selecting a country from a dropdown menu and navigating to the sample page

Starting URL: http://www.globalsqa.com/demo-site/draganddrop/

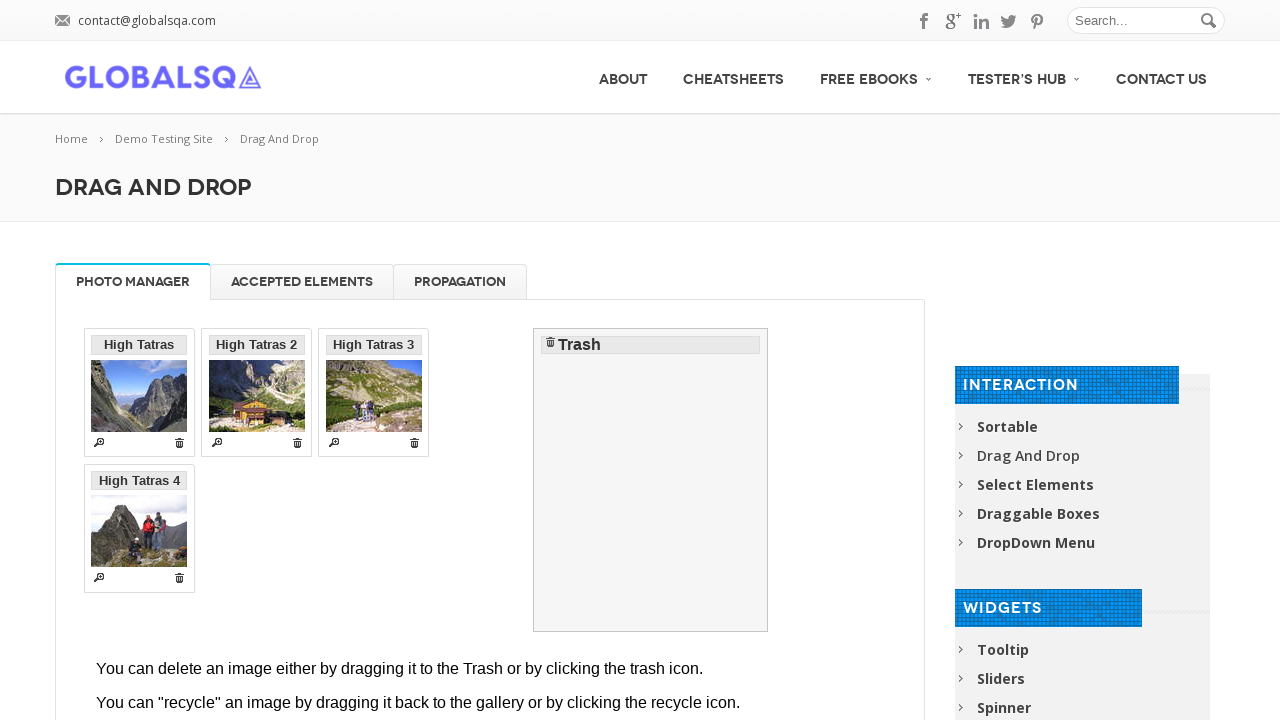

Clicked on dropdown menu item at (1030, 542) on xpath=//*[@id='menu-item-2803']/a/span[2]
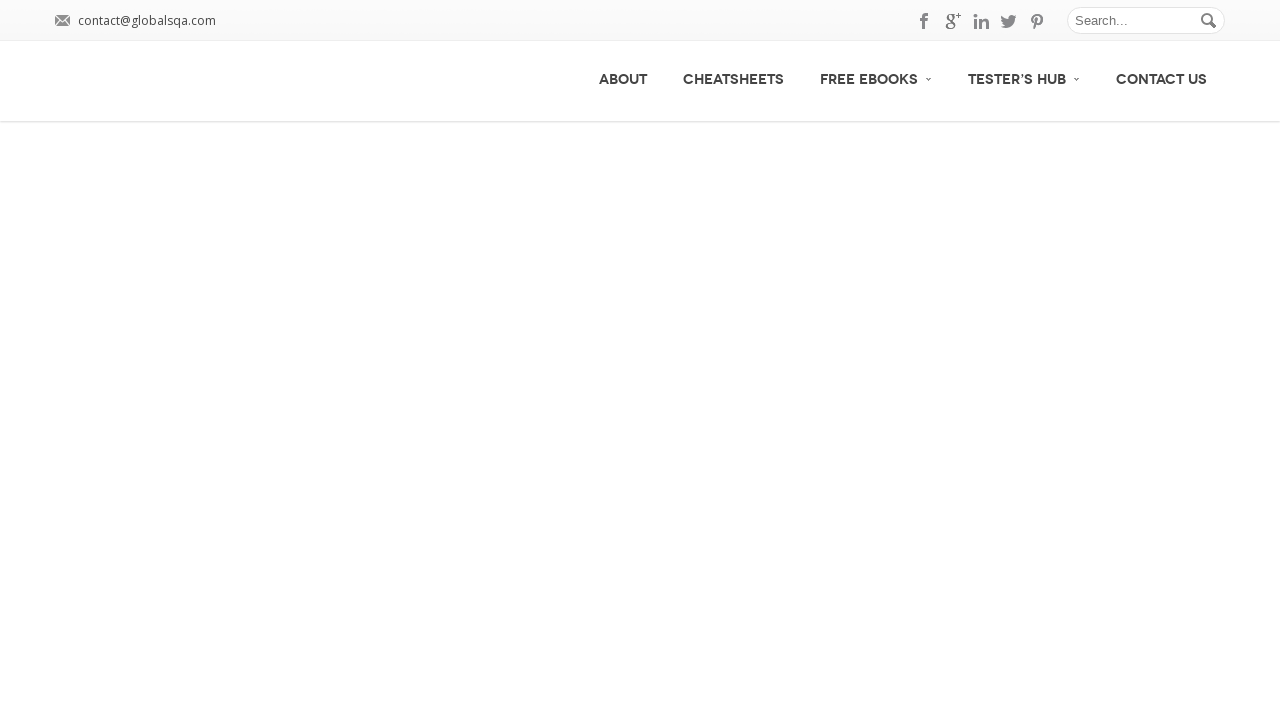

Dropdown selector loaded
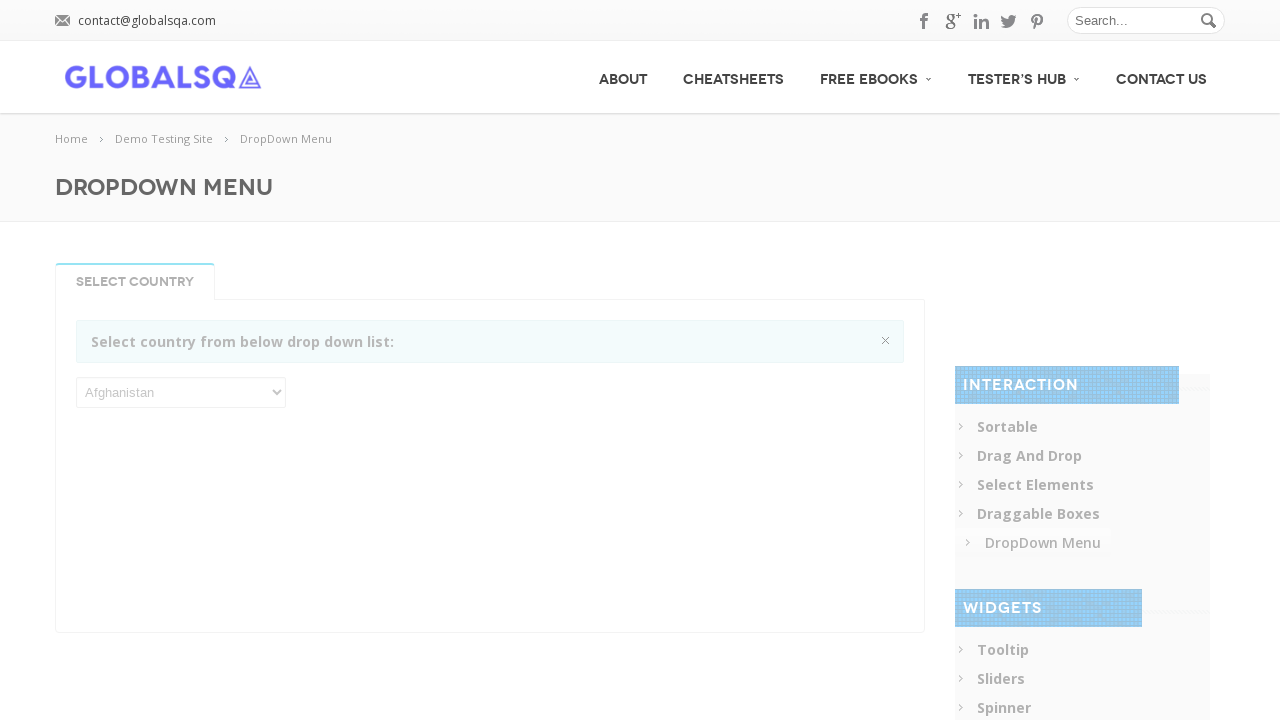

Selected 'India' from country dropdown on select
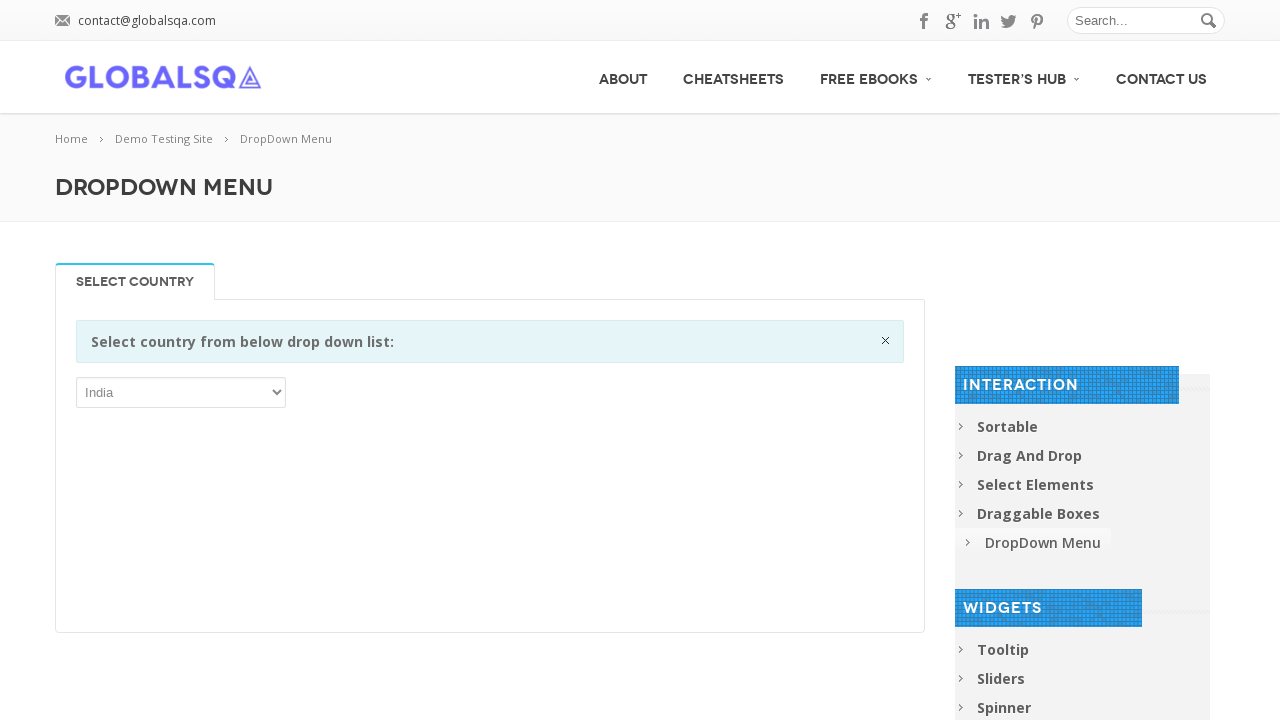

Scrolled down the page by 600 pixels
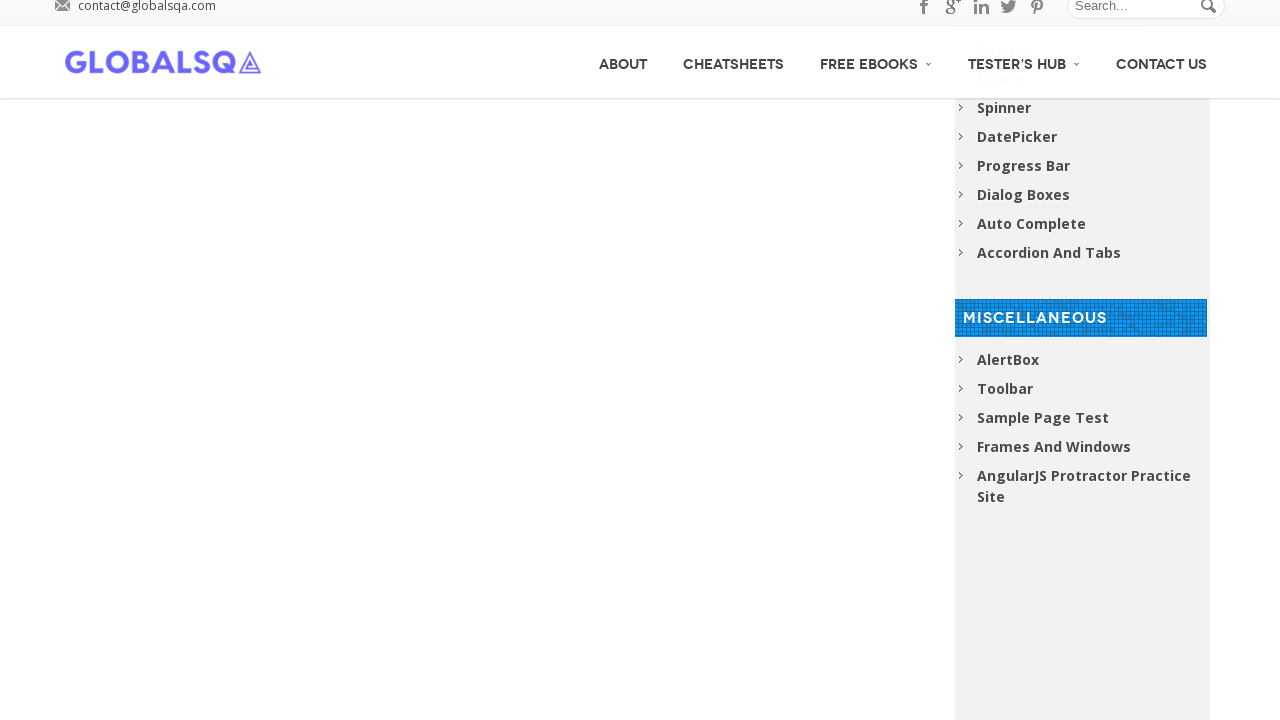

Clicked on Sample Page menu item to navigate at (1037, 418) on xpath=//*[@id='menu-item-2818']/a/span[2]
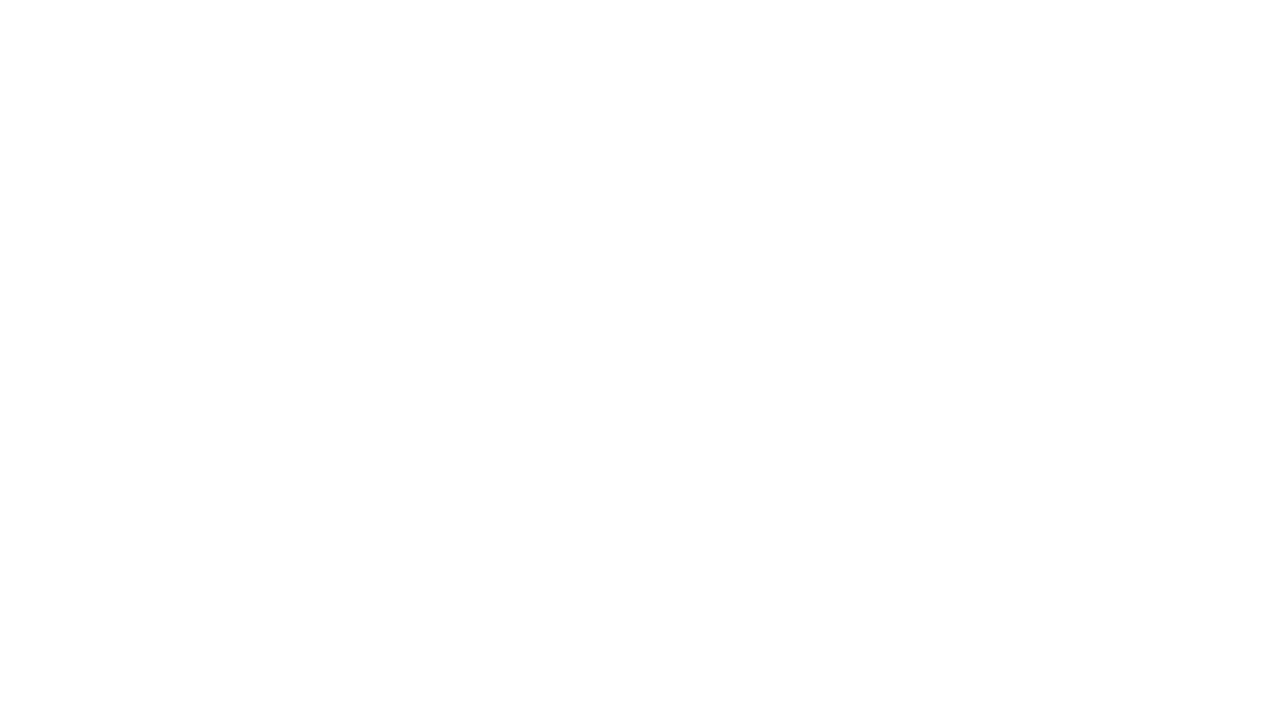

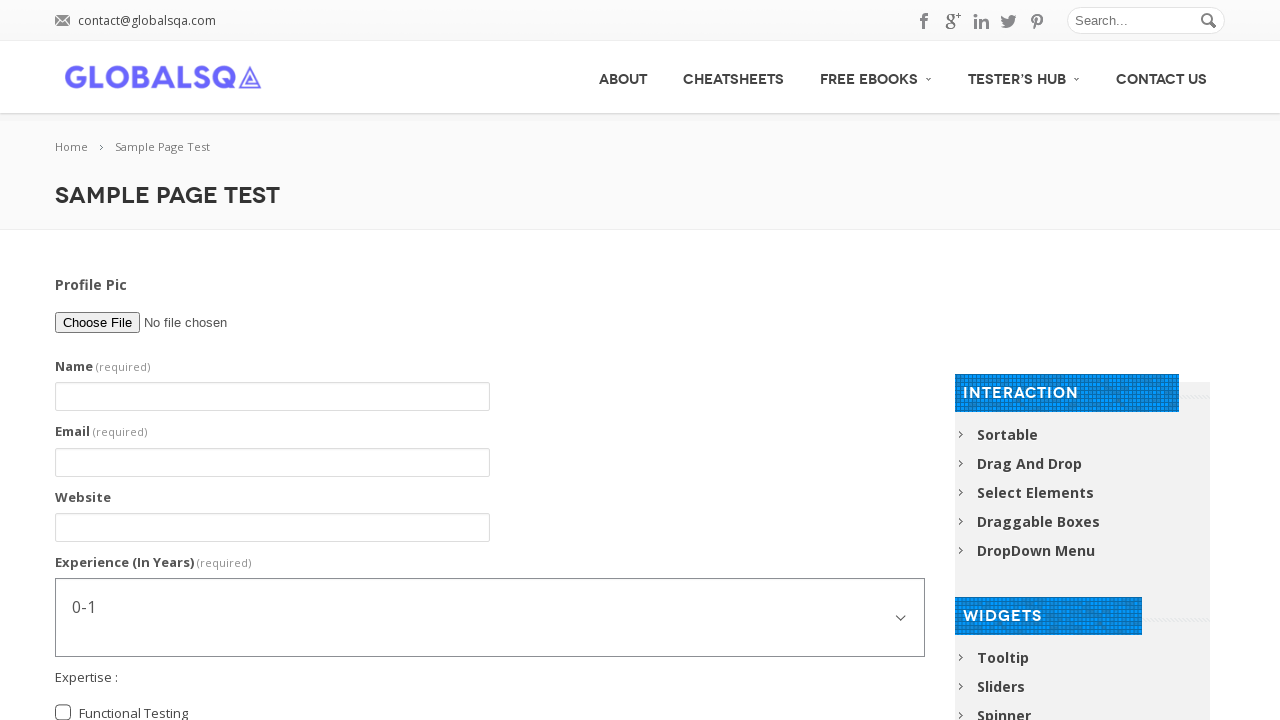